Tests double-click functionality by filling a text field and double-clicking a copy button to trigger text duplication

Starting URL: https://testautomationpractice.blogspot.com/

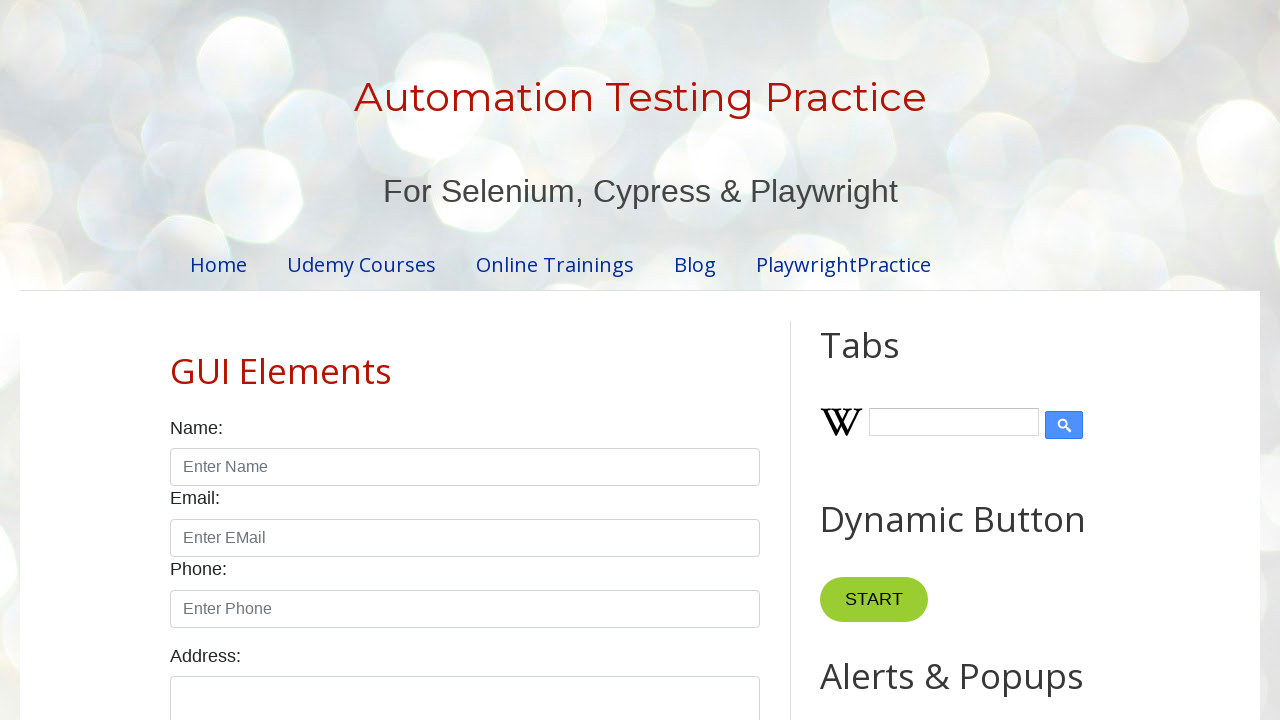

Cleared the first text field on #field1
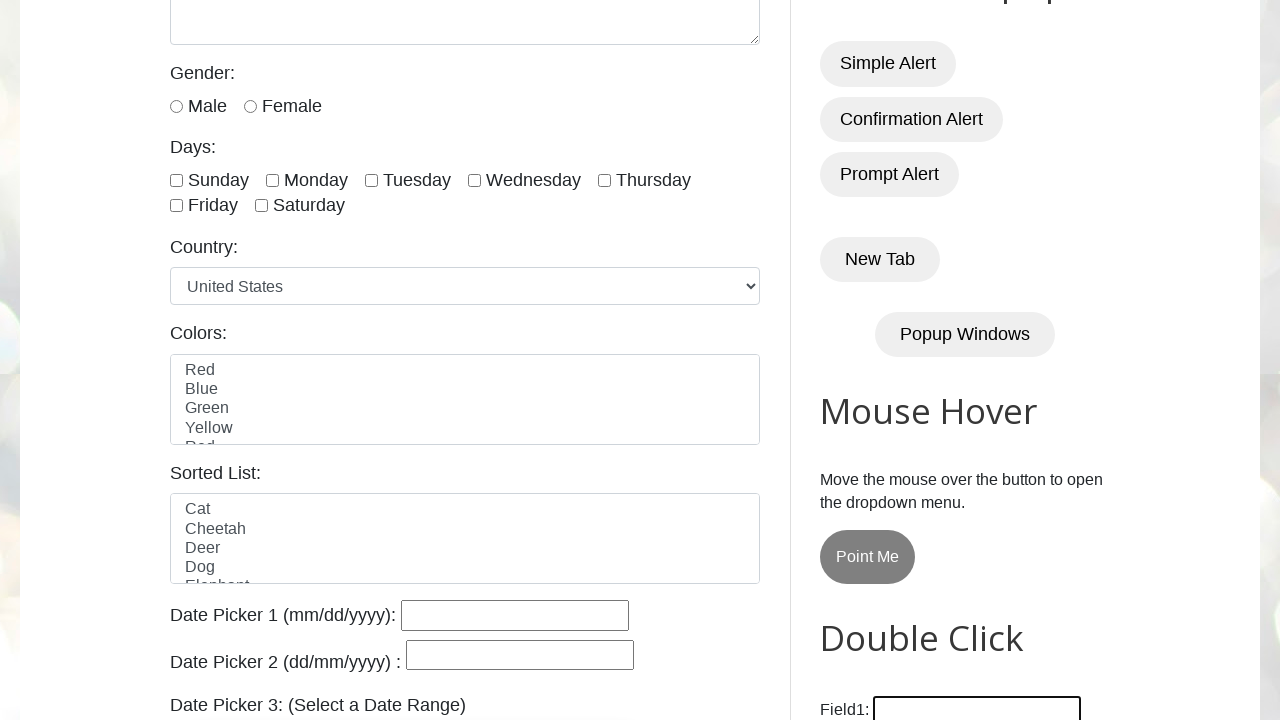

Filled the first text field with '9AM Batch' on #field1
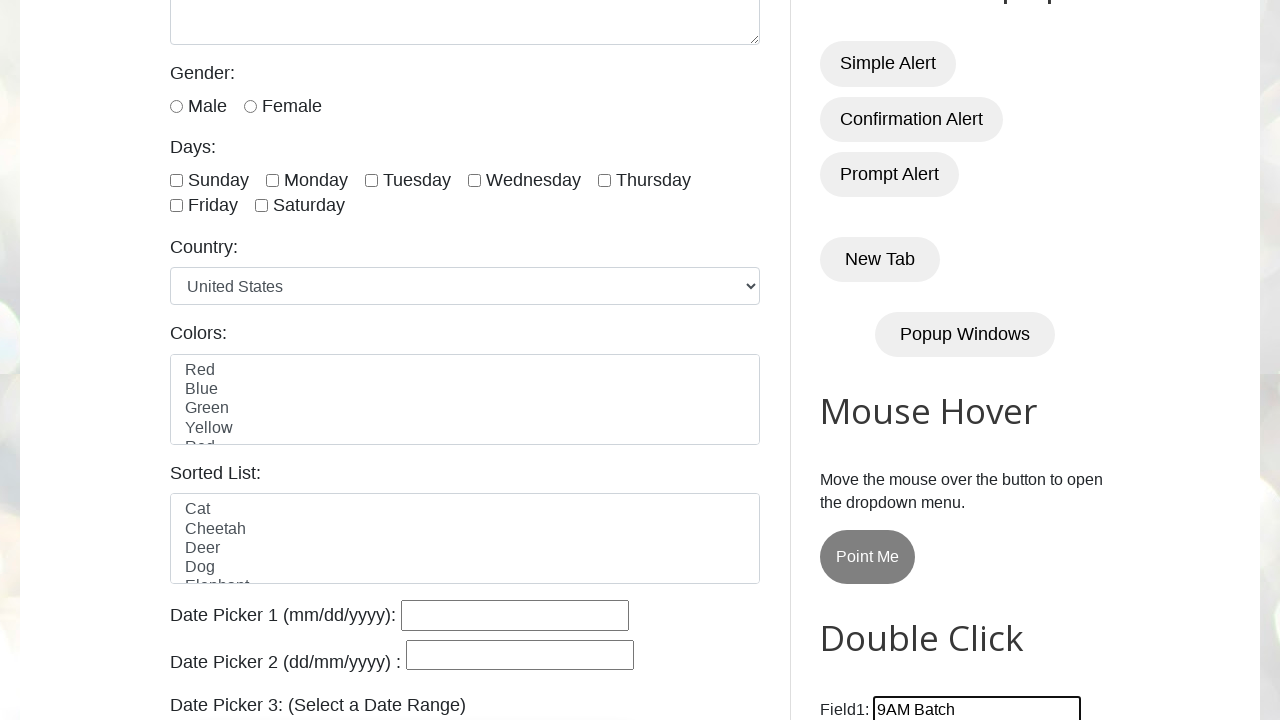

Double-clicked the 'Copy Text' button to trigger text duplication at (885, 360) on xpath=//button[text()='Copy Text']
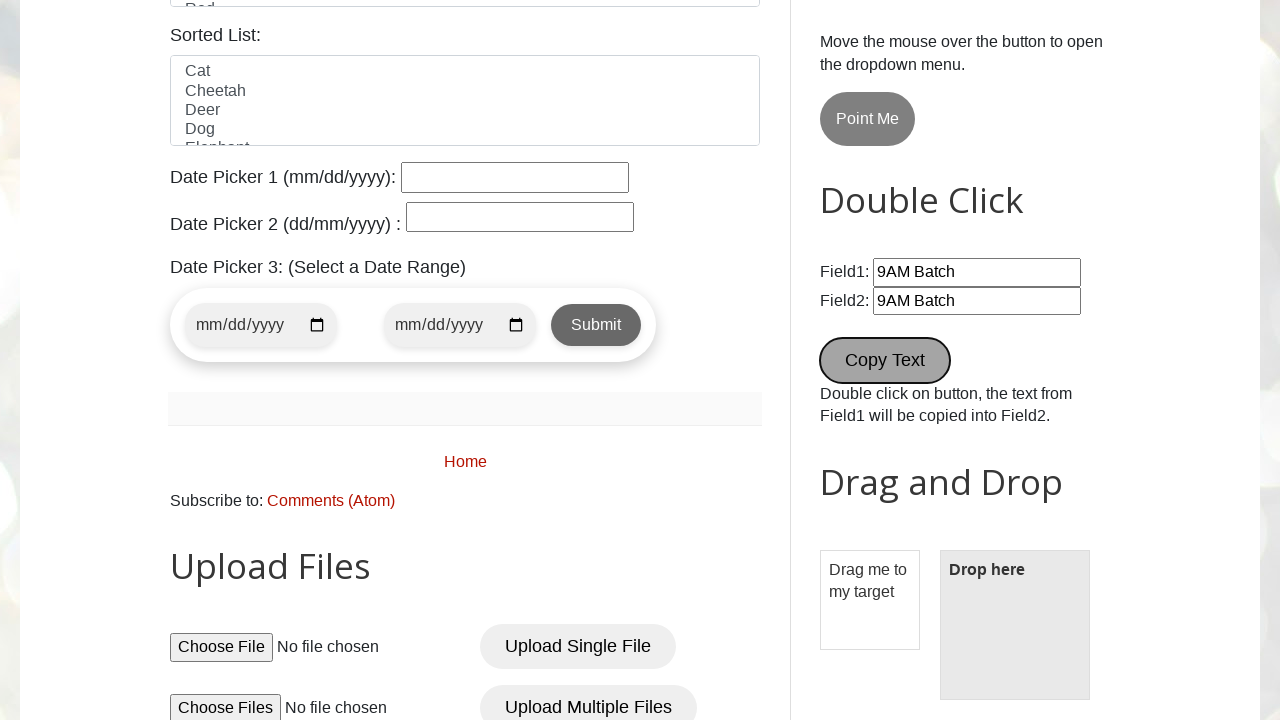

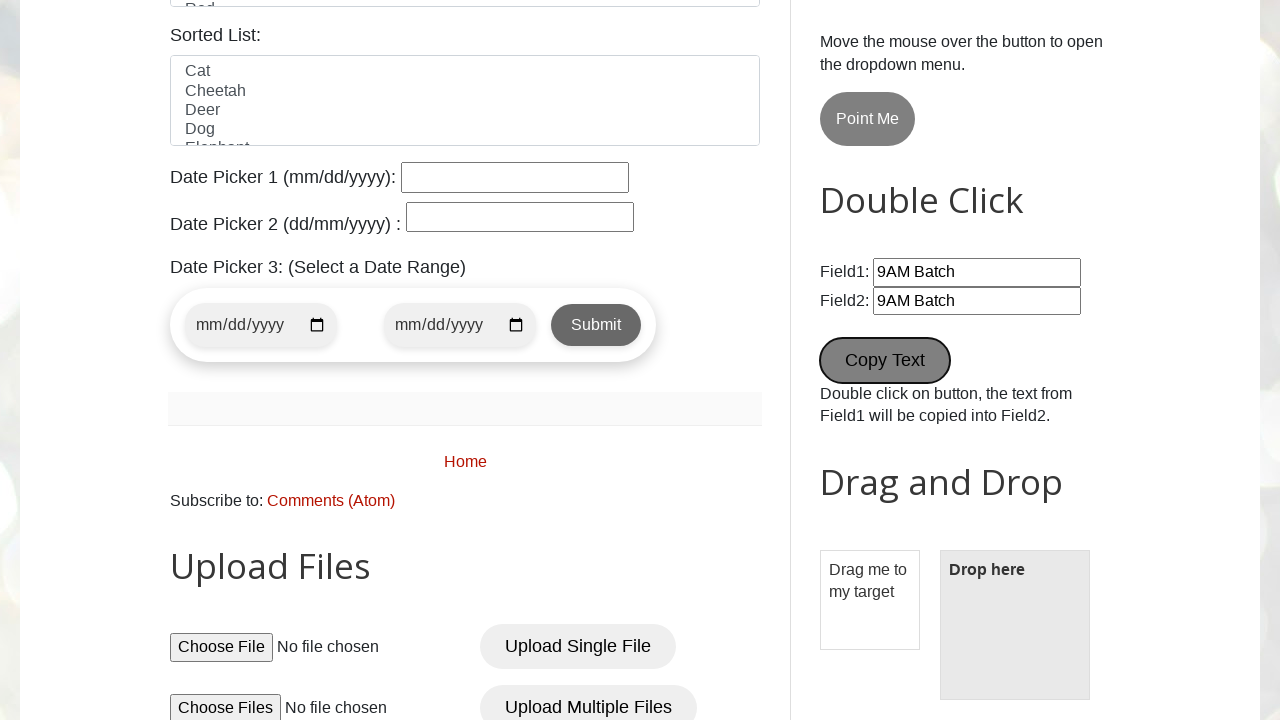